Tests file upload functionality by selecting a file, clicking upload, and verifying the uploaded file name is displayed on the page.

Starting URL: http://the-internet.herokuapp.com/upload

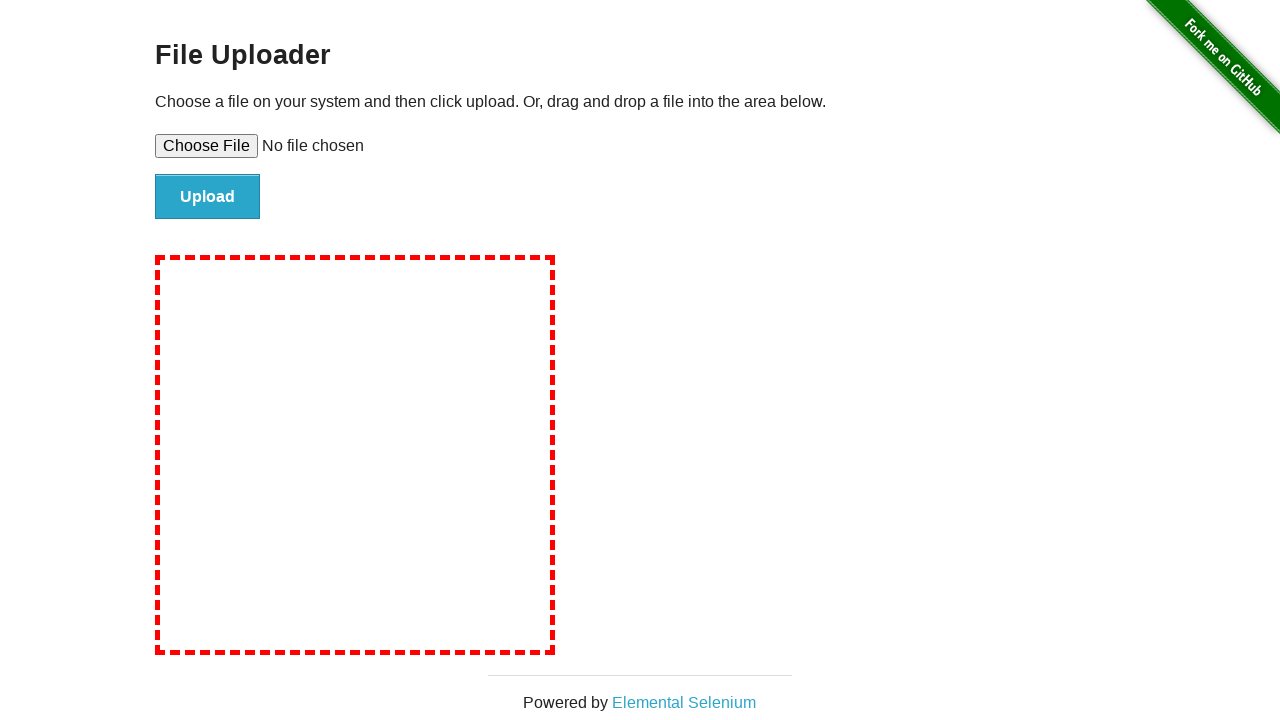

Created test file for upload at /tmp/test_upload_file.txt
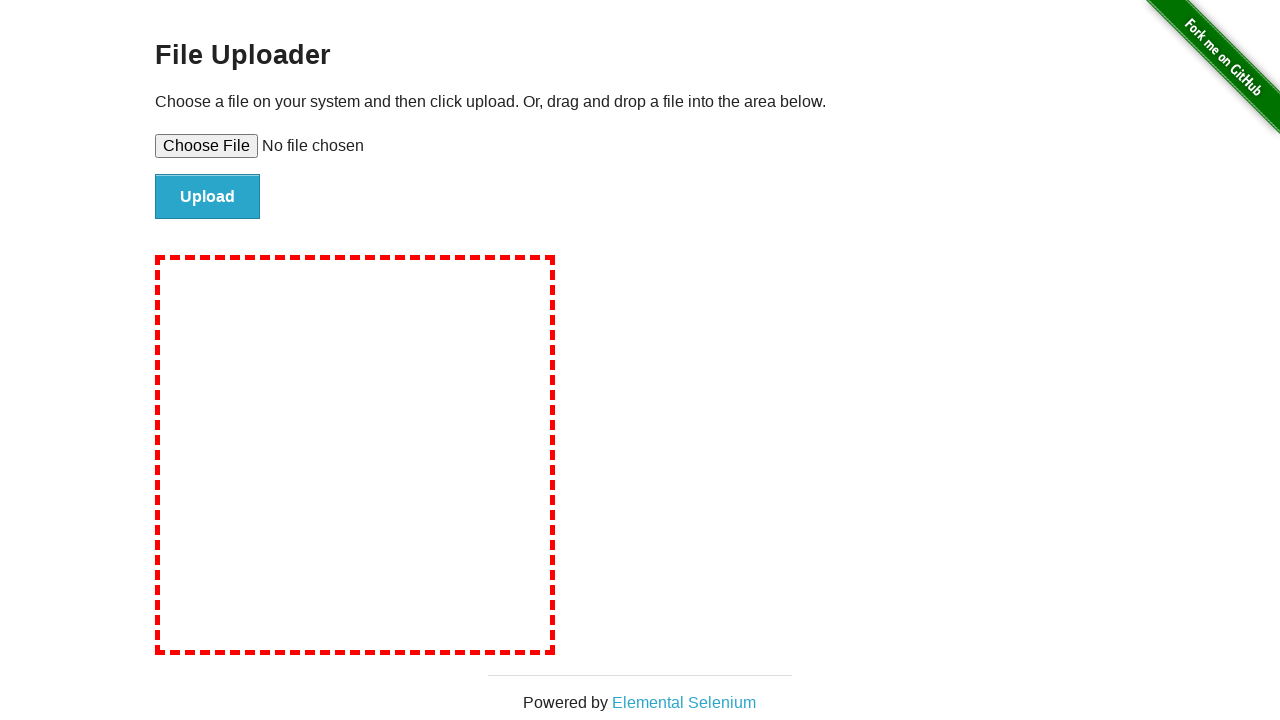

Set input file to test_upload_file.txt
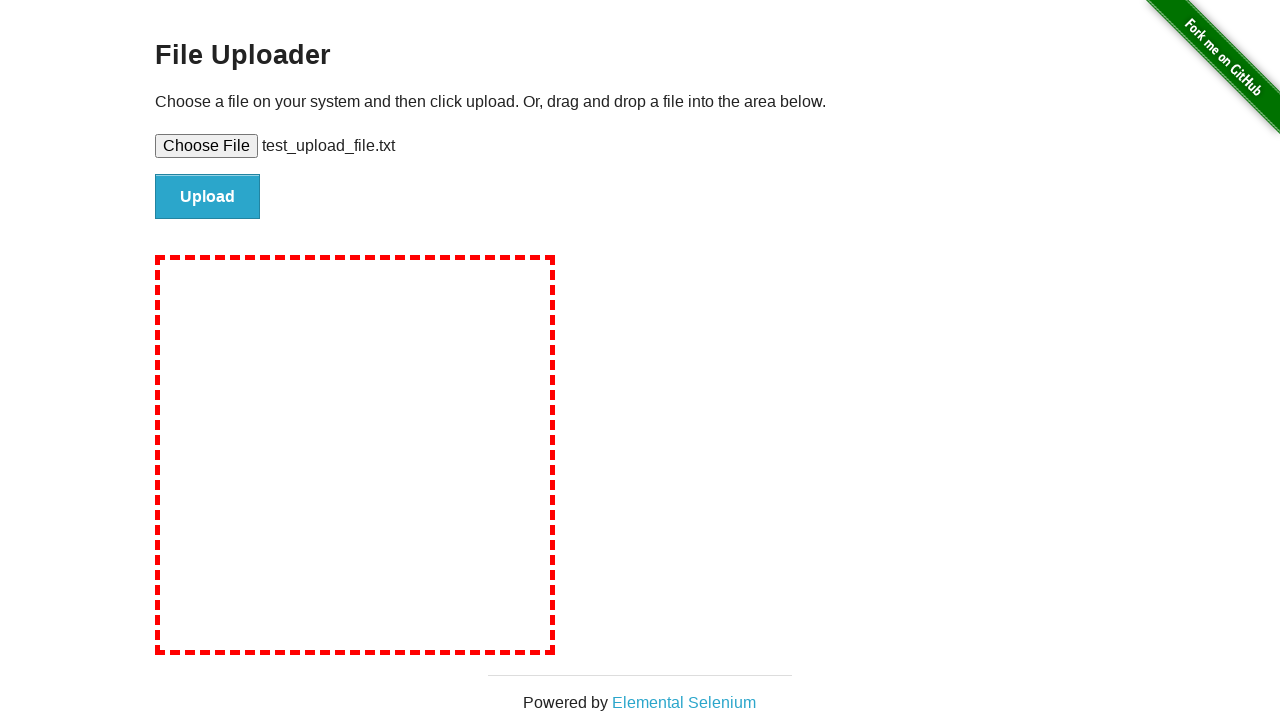

Clicked upload button to submit file at (208, 197) on input#file-submit
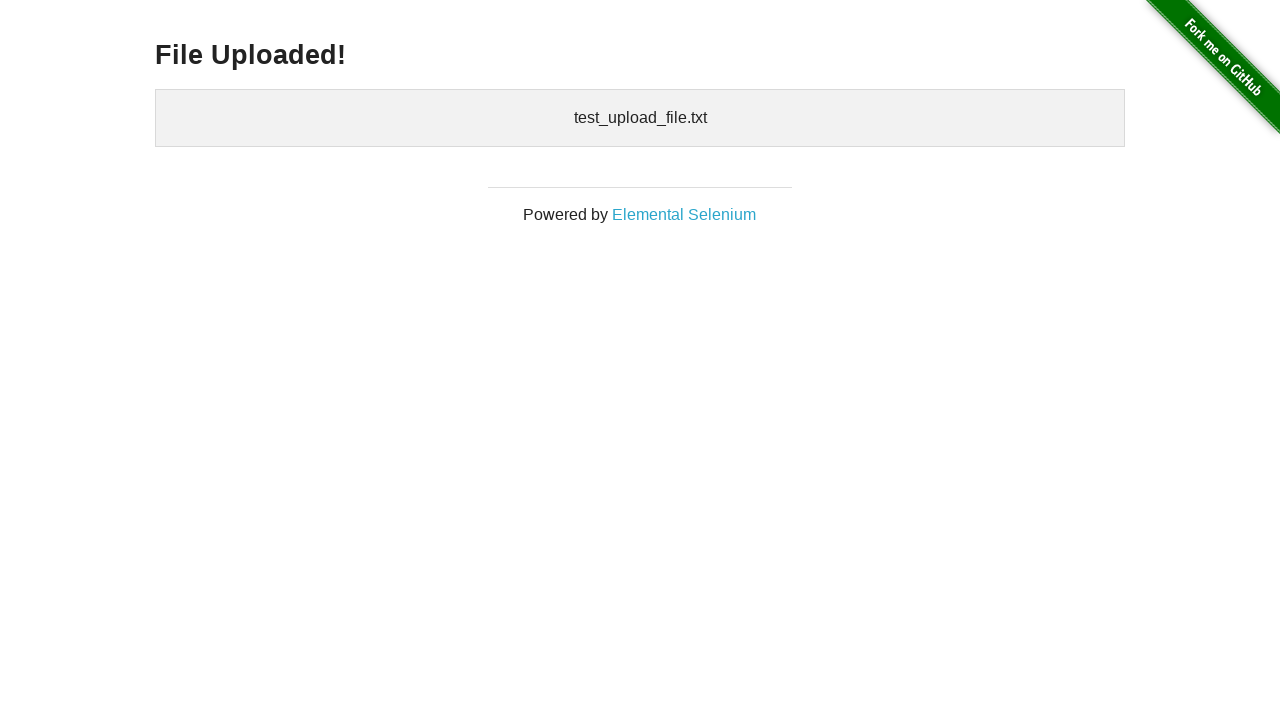

Verified uploaded file name is displayed on the page
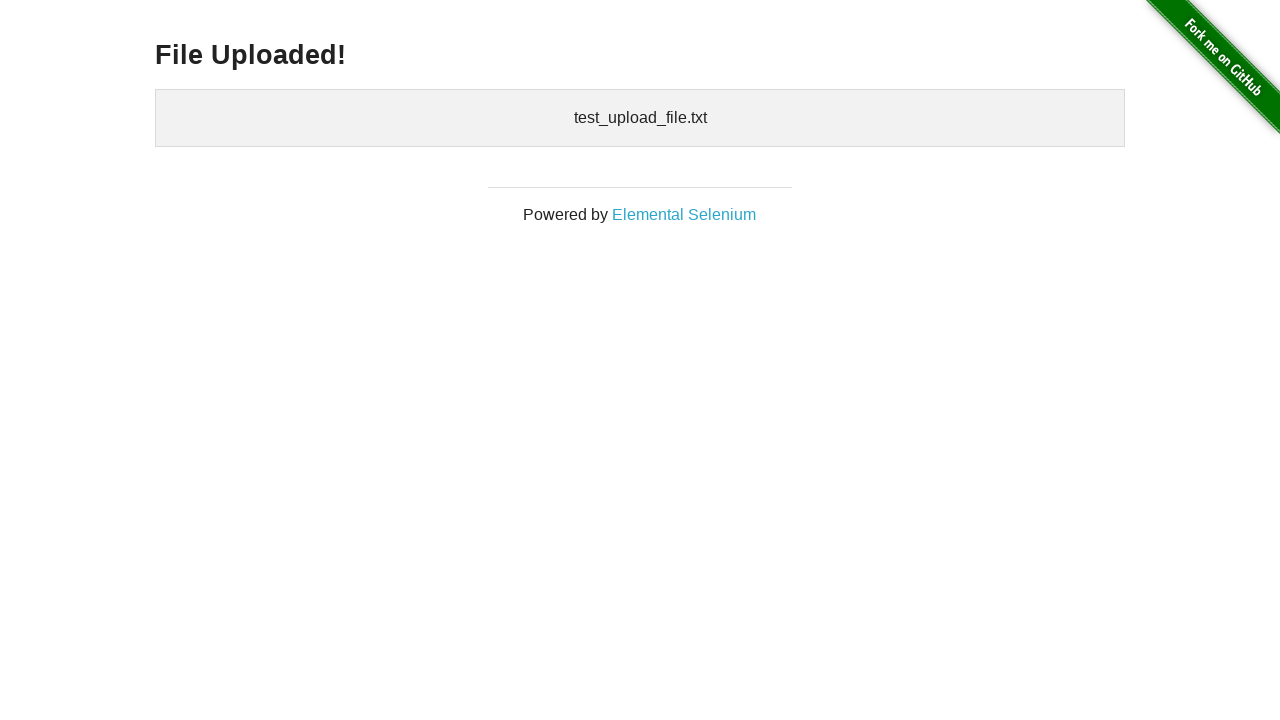

Cleaned up test file from temporary directory
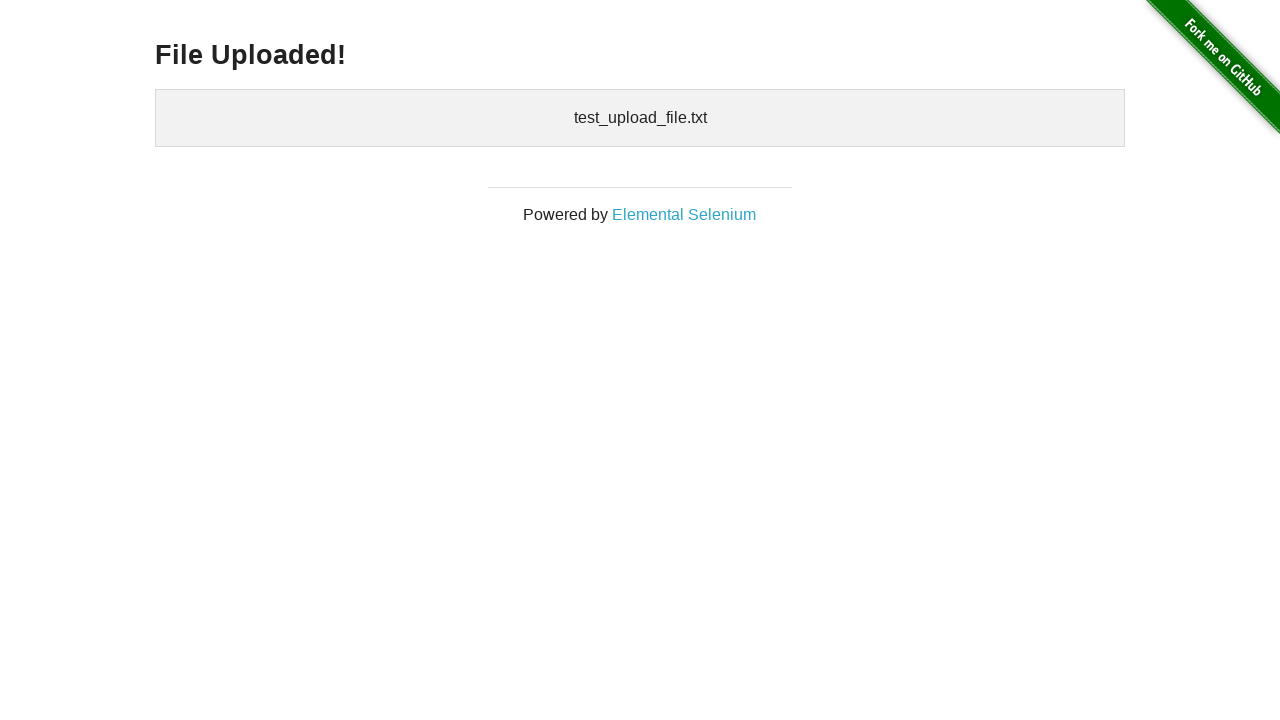

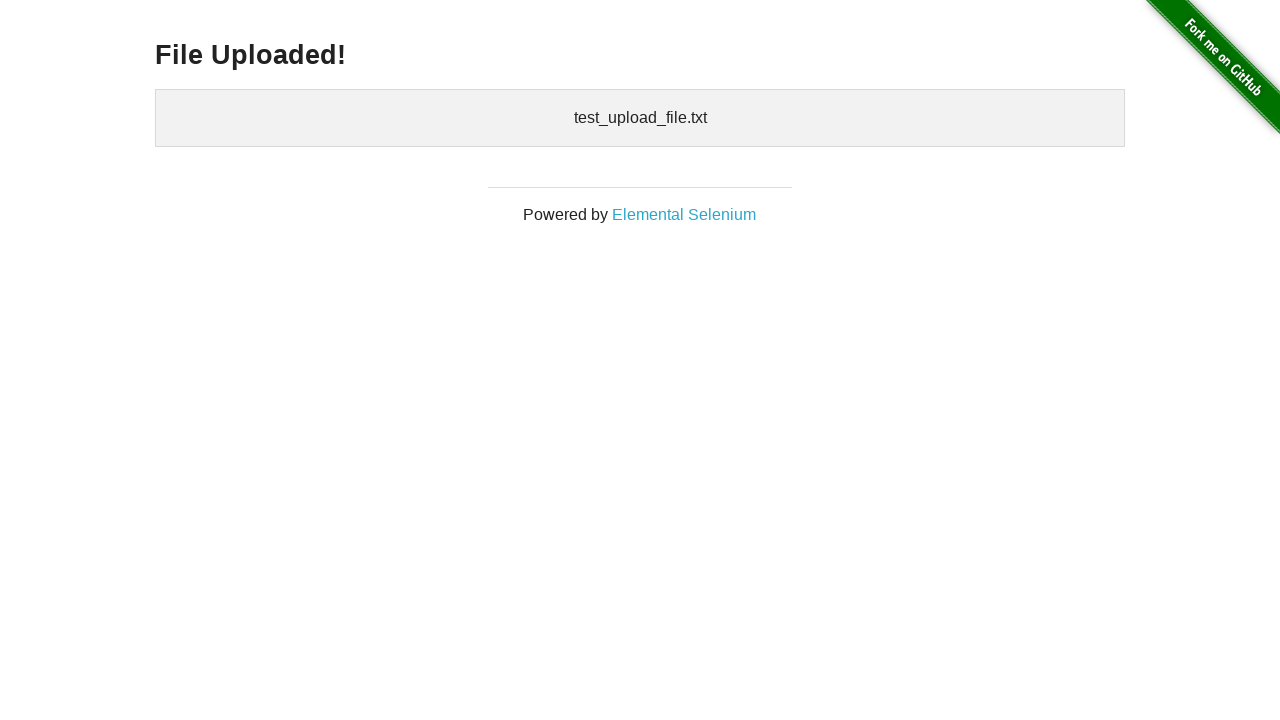